Verifies that checking the Monday checkbox does not affect other day checkboxes

Starting URL: https://testautomationpractice.blogspot.com/

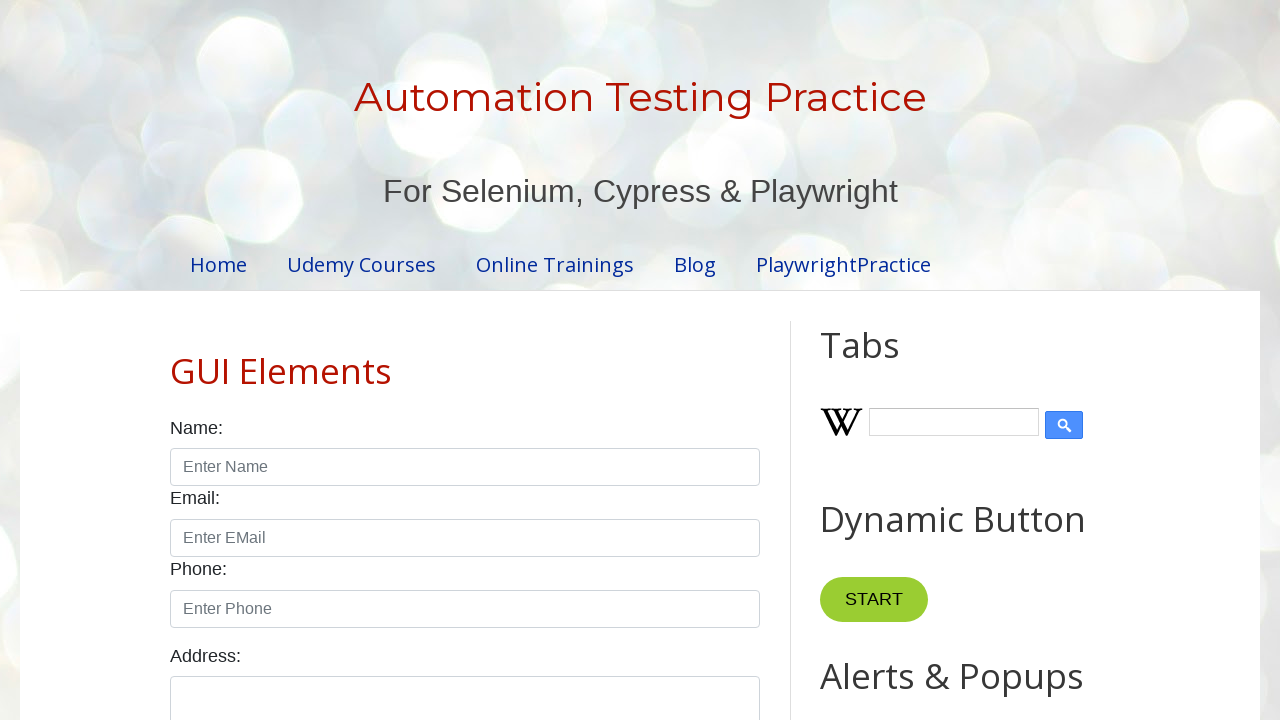

Clicked Monday checkbox at (272, 360) on #monday
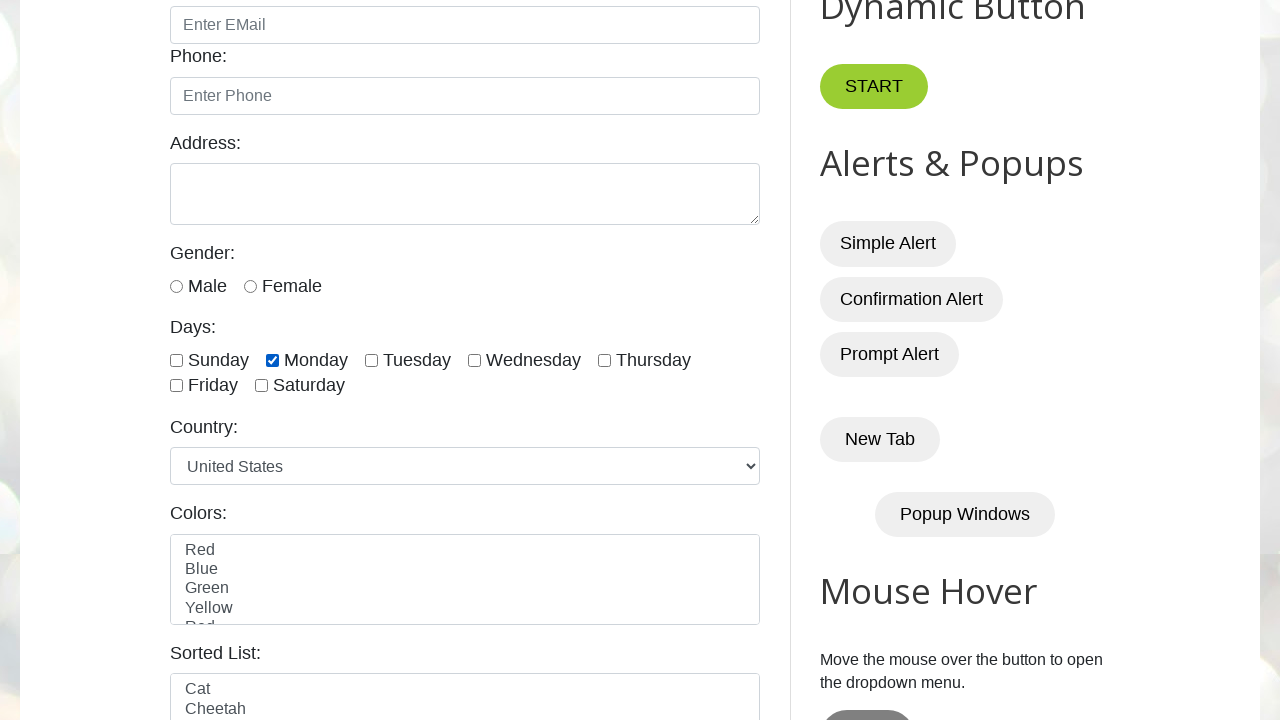

Monday checkbox confirmed as checked
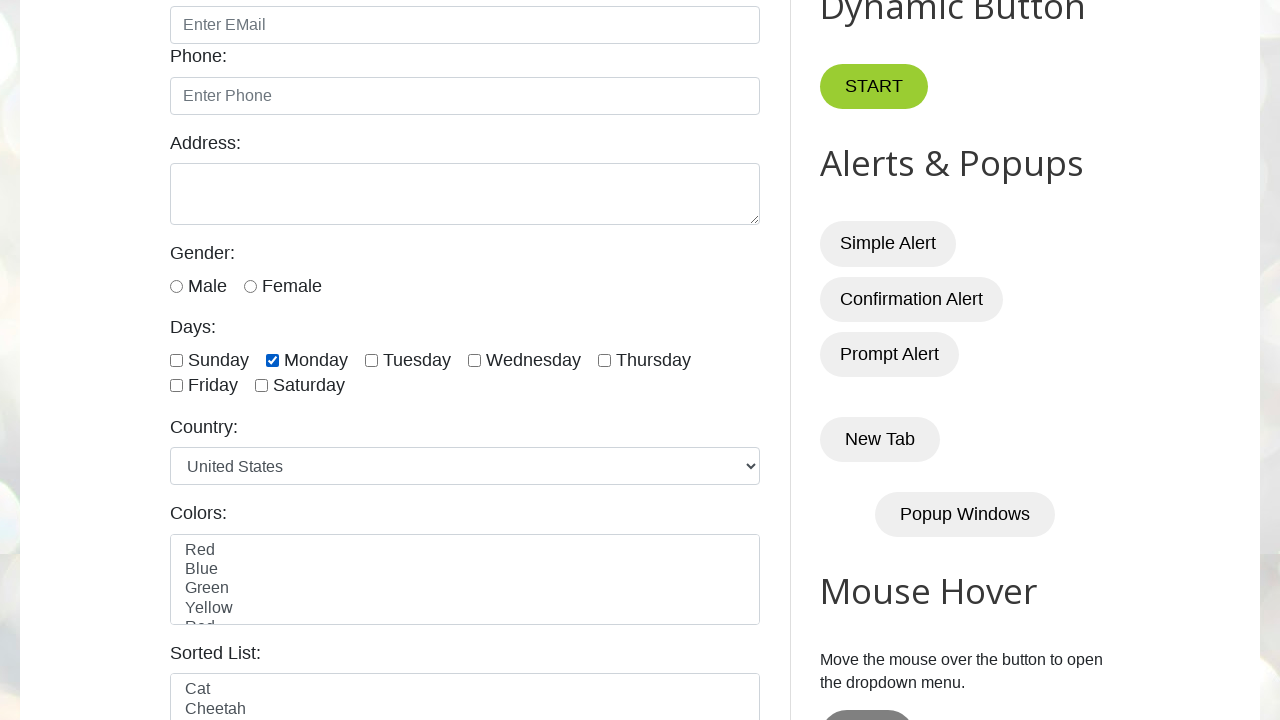

Verified Monday checkbox is checked
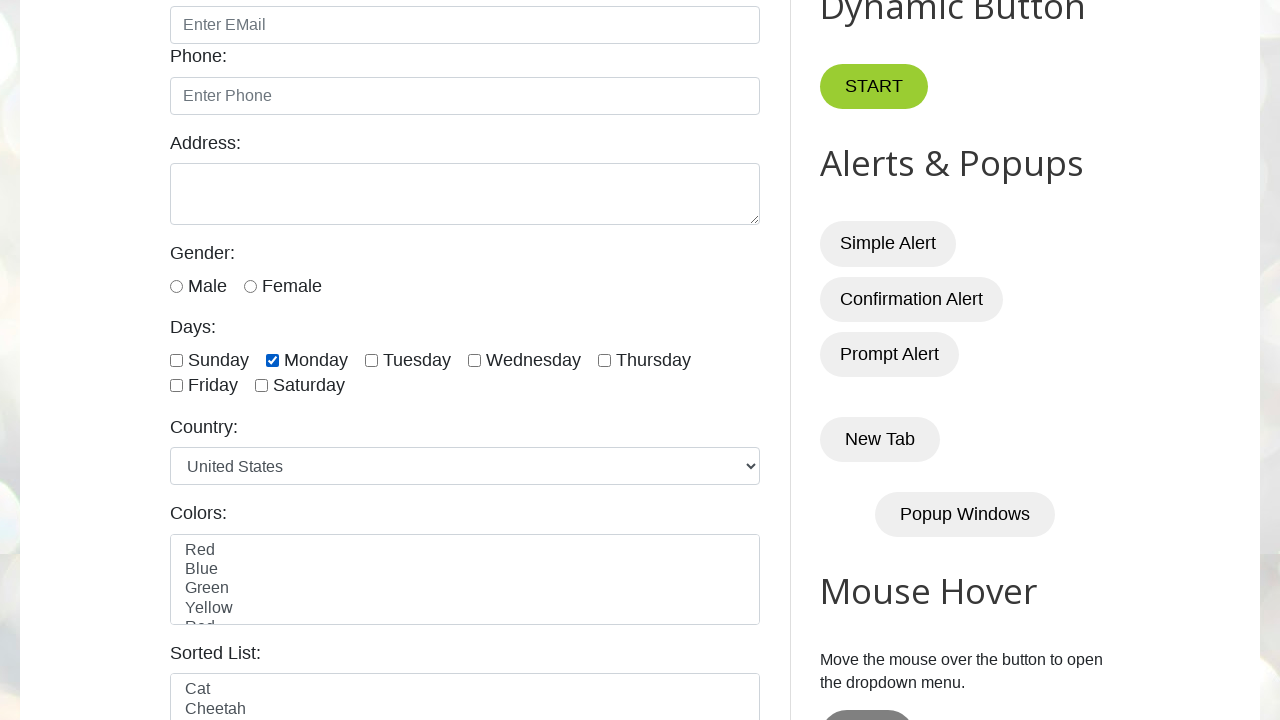

Verified Sunday checkbox remains unchecked - checking one does not affect others
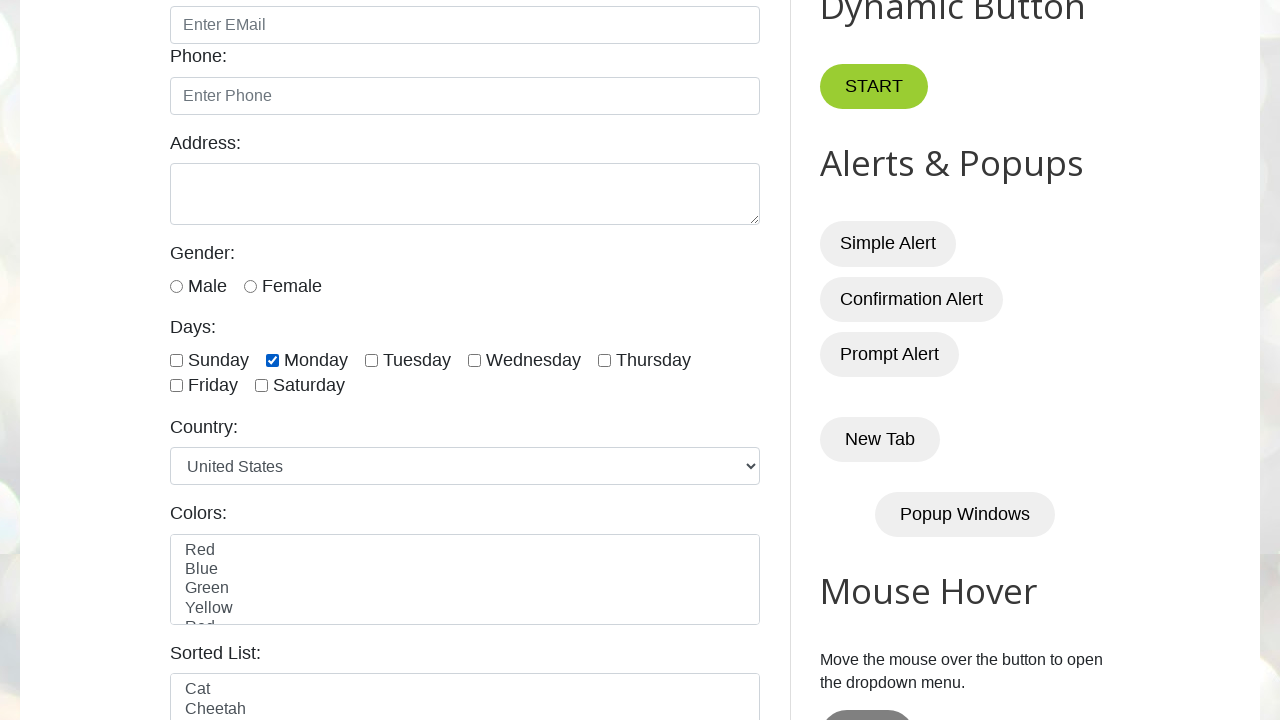

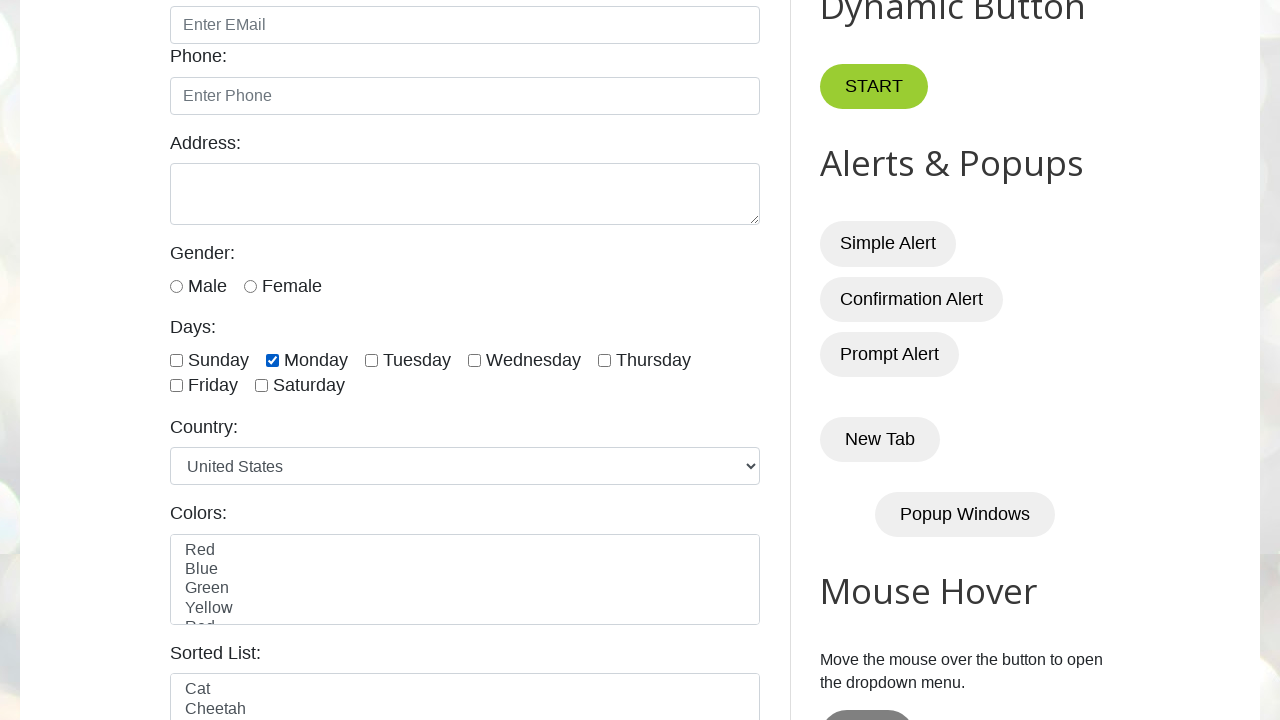